Navigates to a sample website homepage and verifies the page loads by checking for the header element, page title, and current URL.

Starting URL: https://kristinek.github.io/site/index2.html

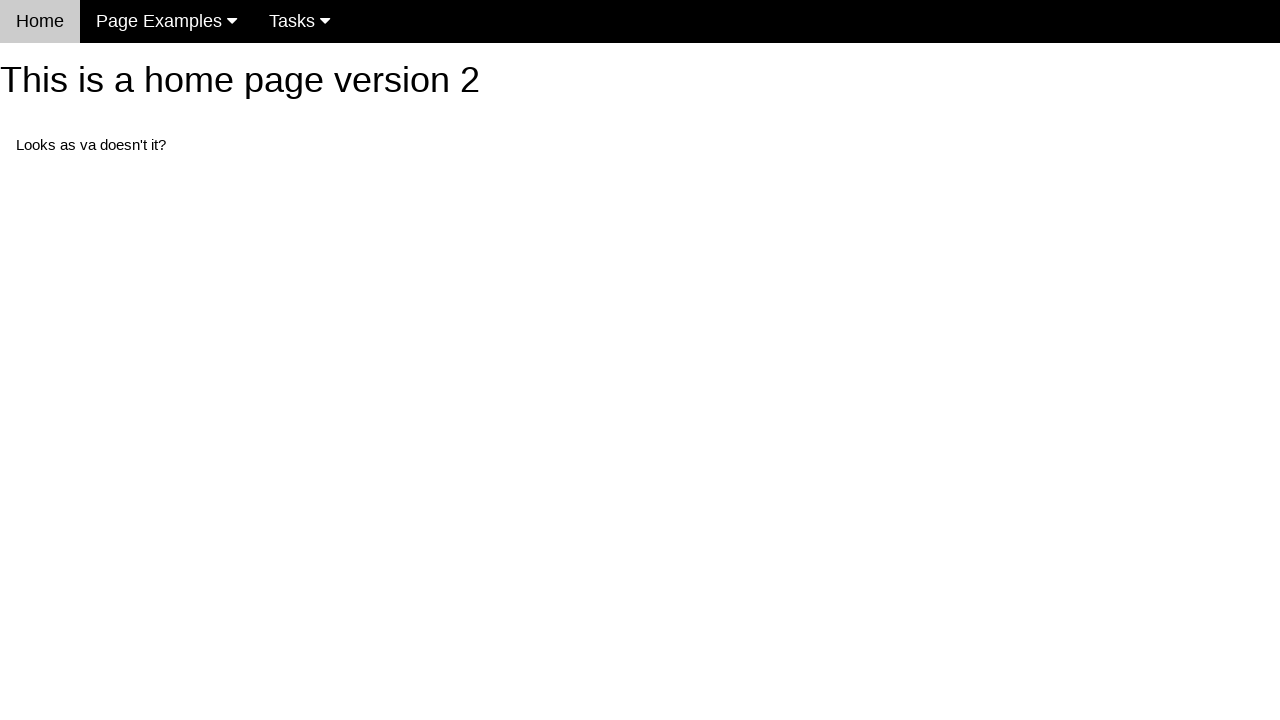

Navigated to https://kristinek.github.io/site/index2.html
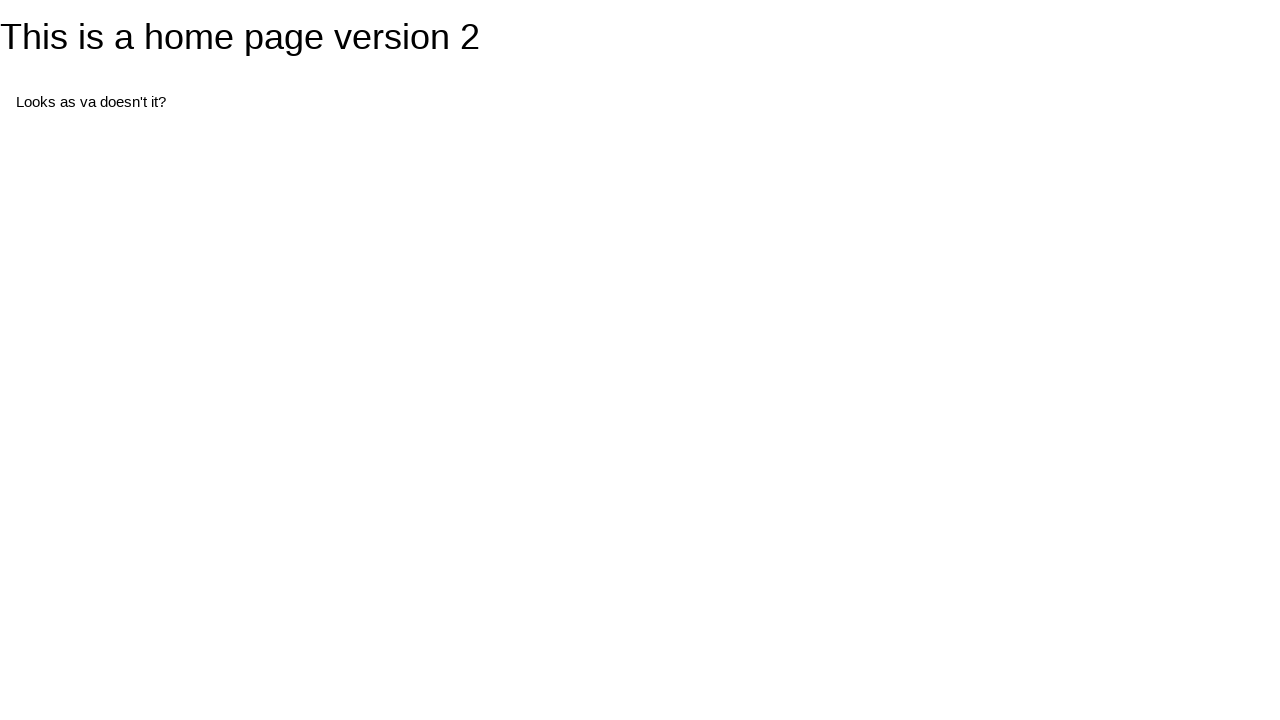

Header element (#header) is visible - page loaded successfully
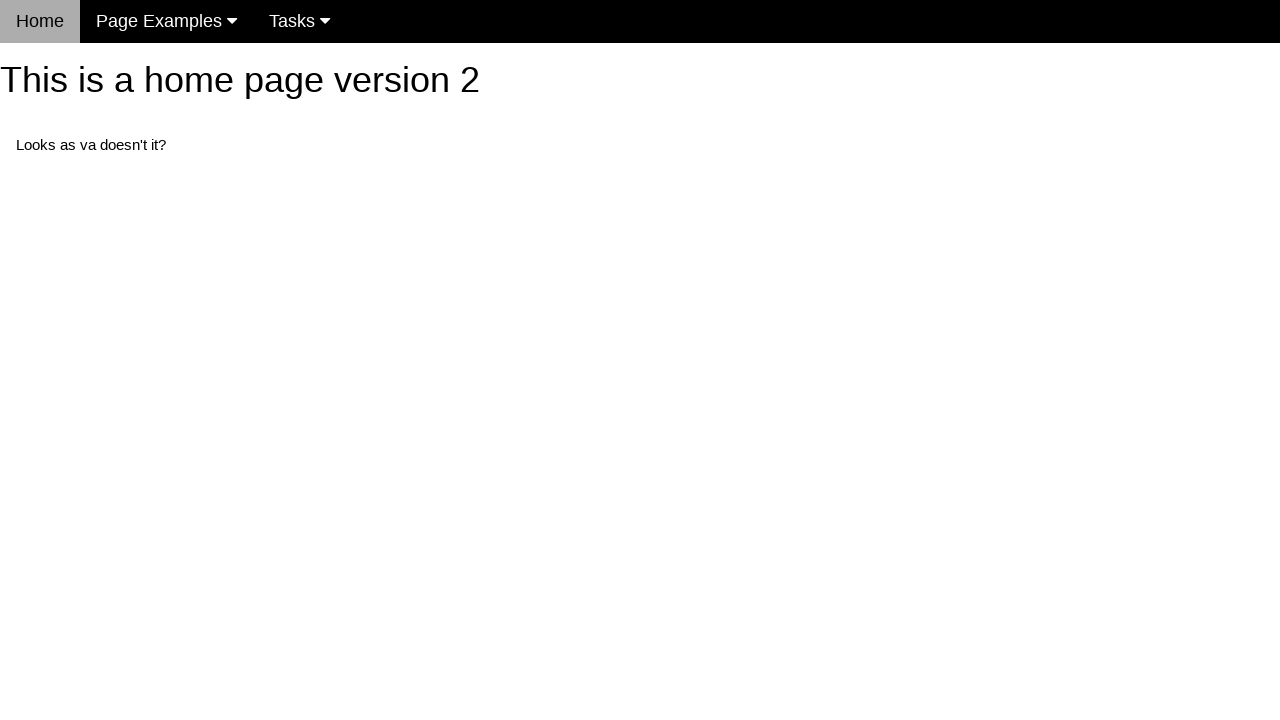

Retrieved page title: 'Home Page for this site version 2'
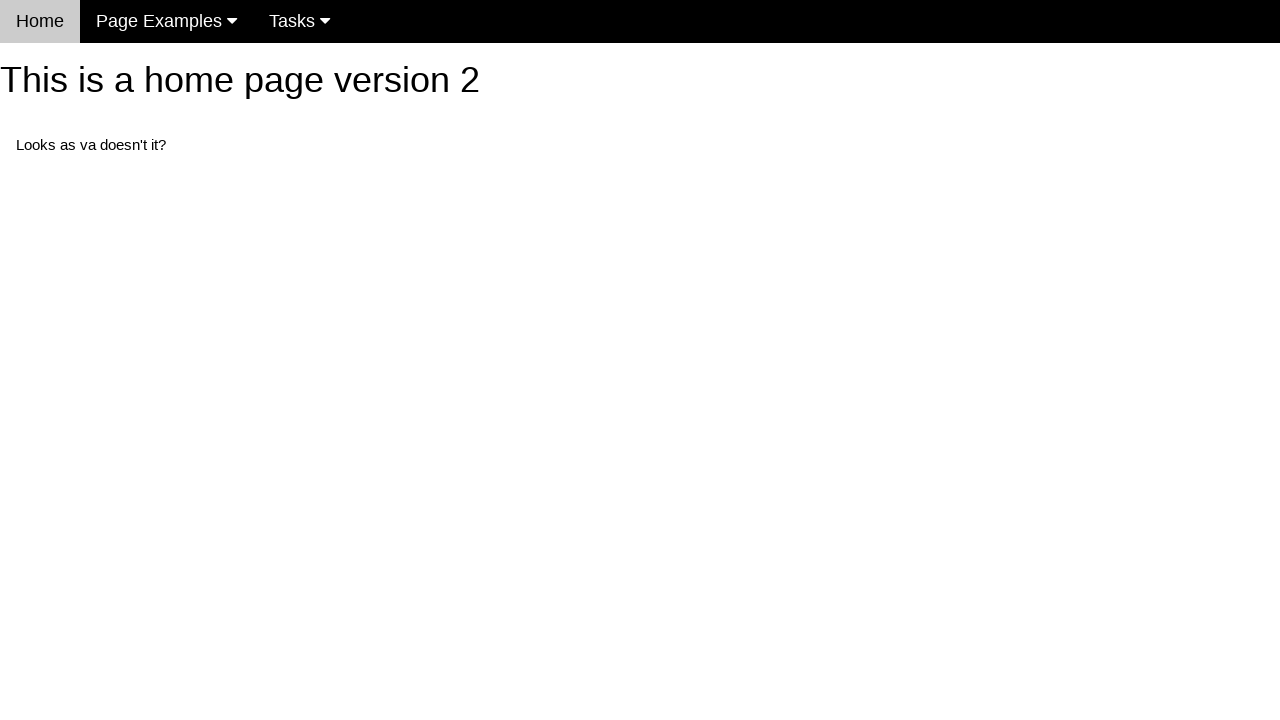

Retrieved current URL: 'https://kristinek.github.io/site/index2.html'
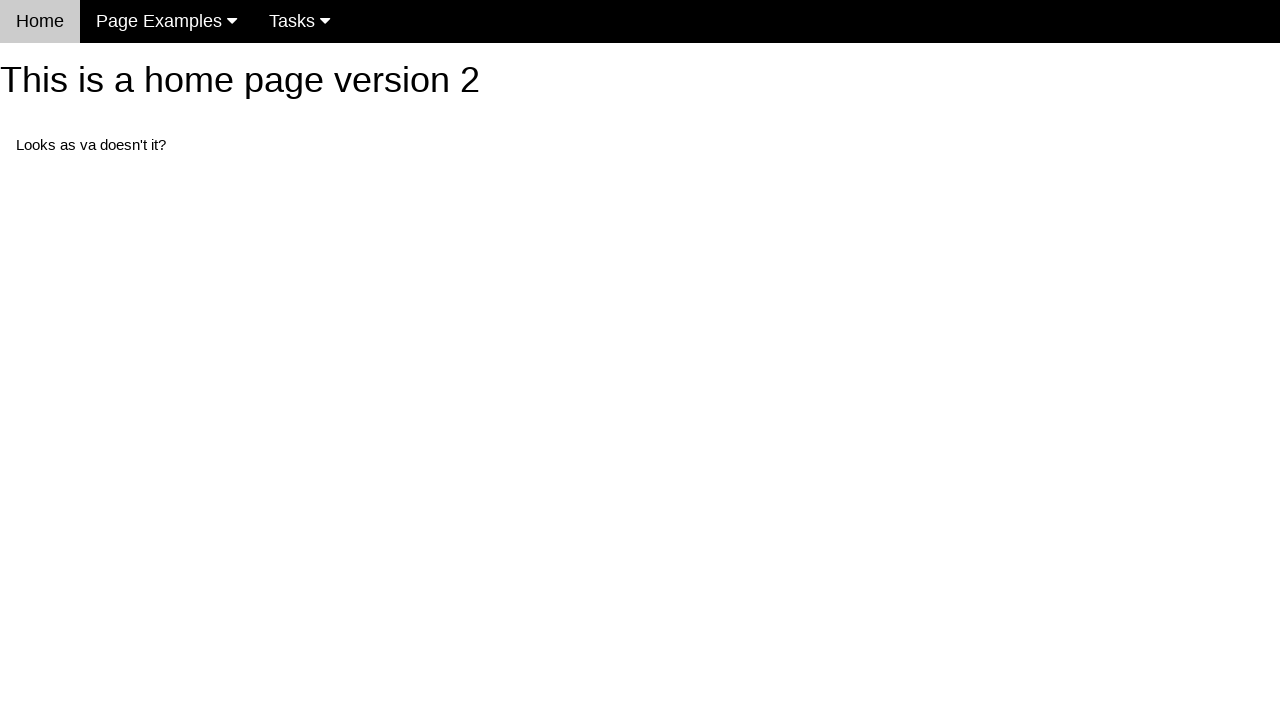

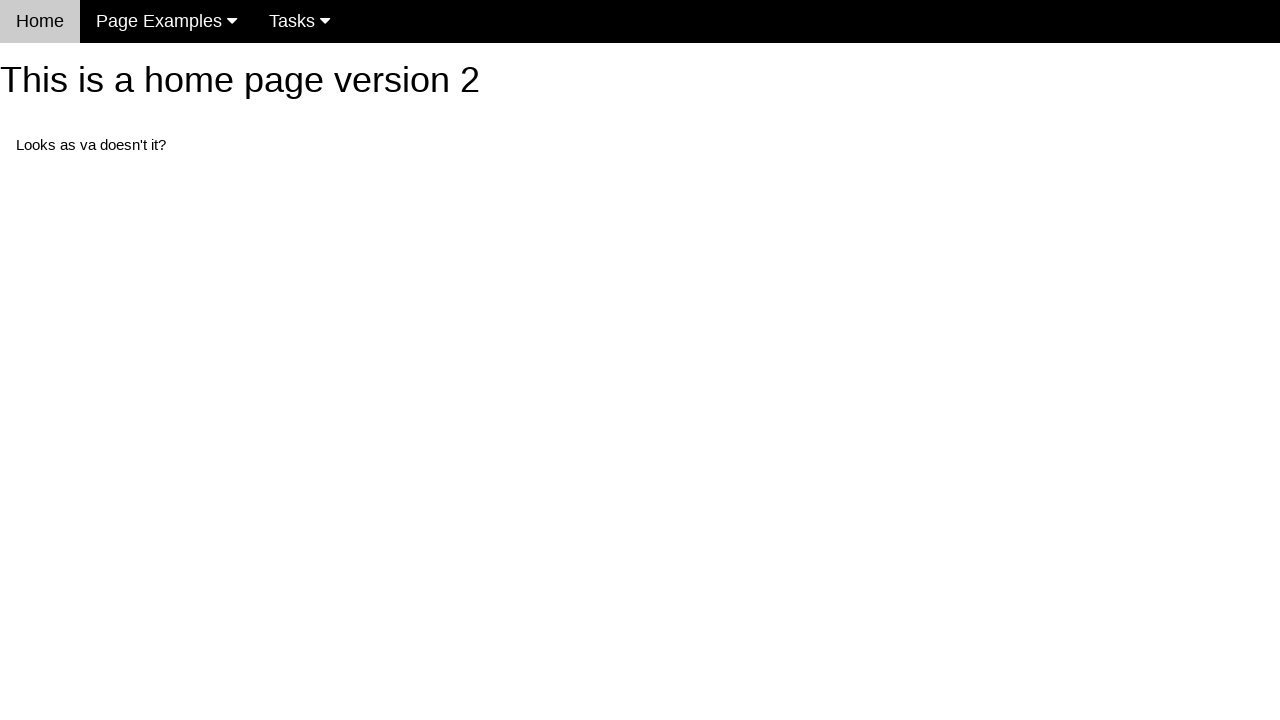